Tests dropdown functionality by navigating to the dropdown page and selecting an option from the dropdown menu

Starting URL: https://the-internet.herokuapp.com/

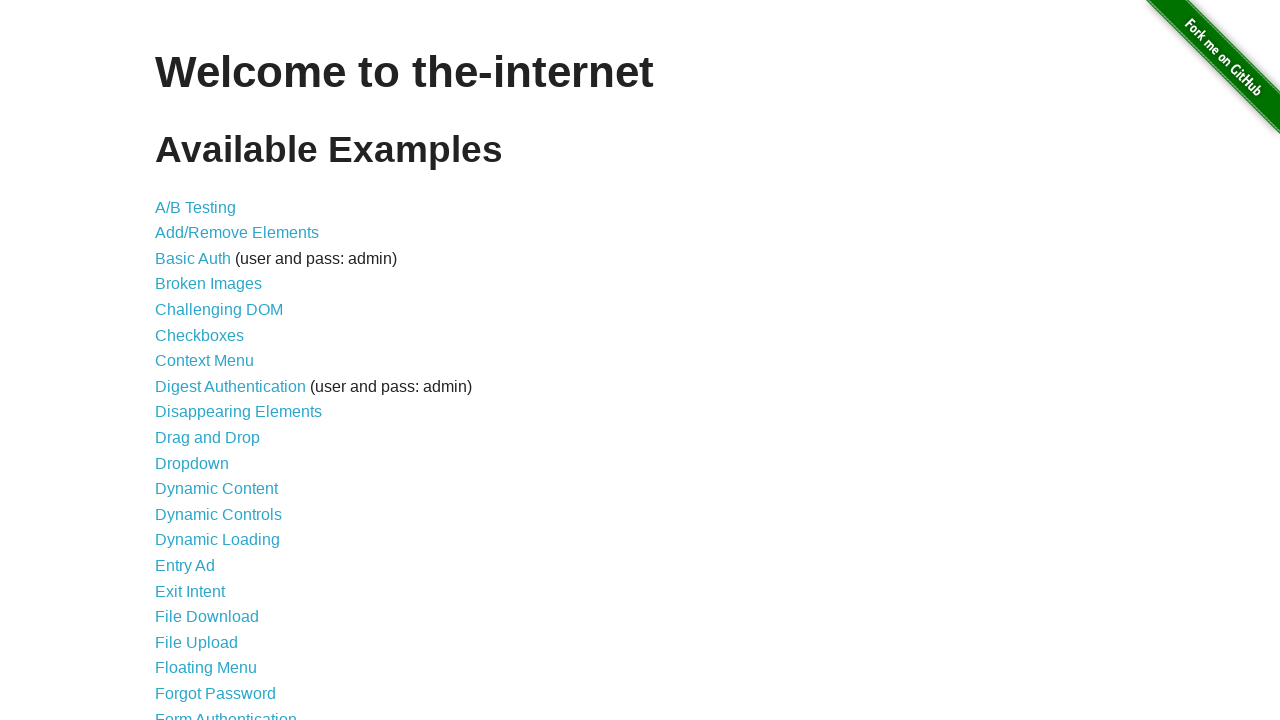

Waited for page to load with 'Multiple Windows' text visible
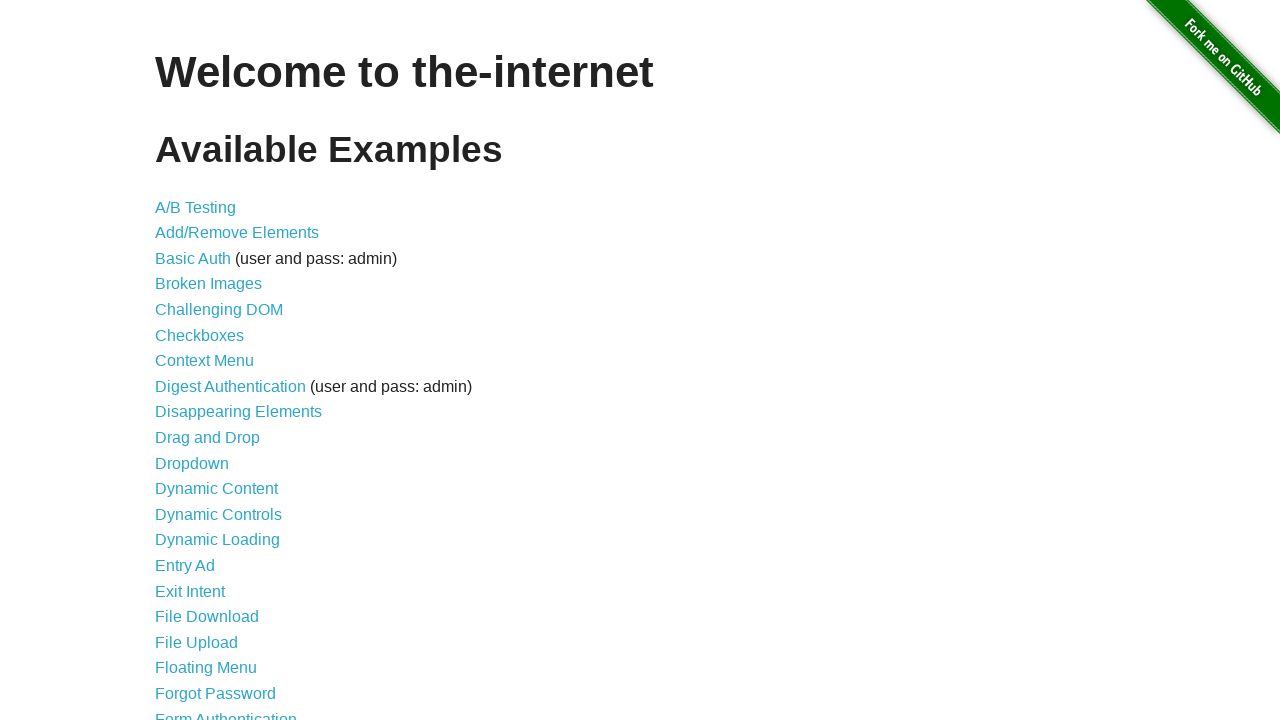

Clicked on Dropdown link at (192, 463) on a[href='/dropdown']
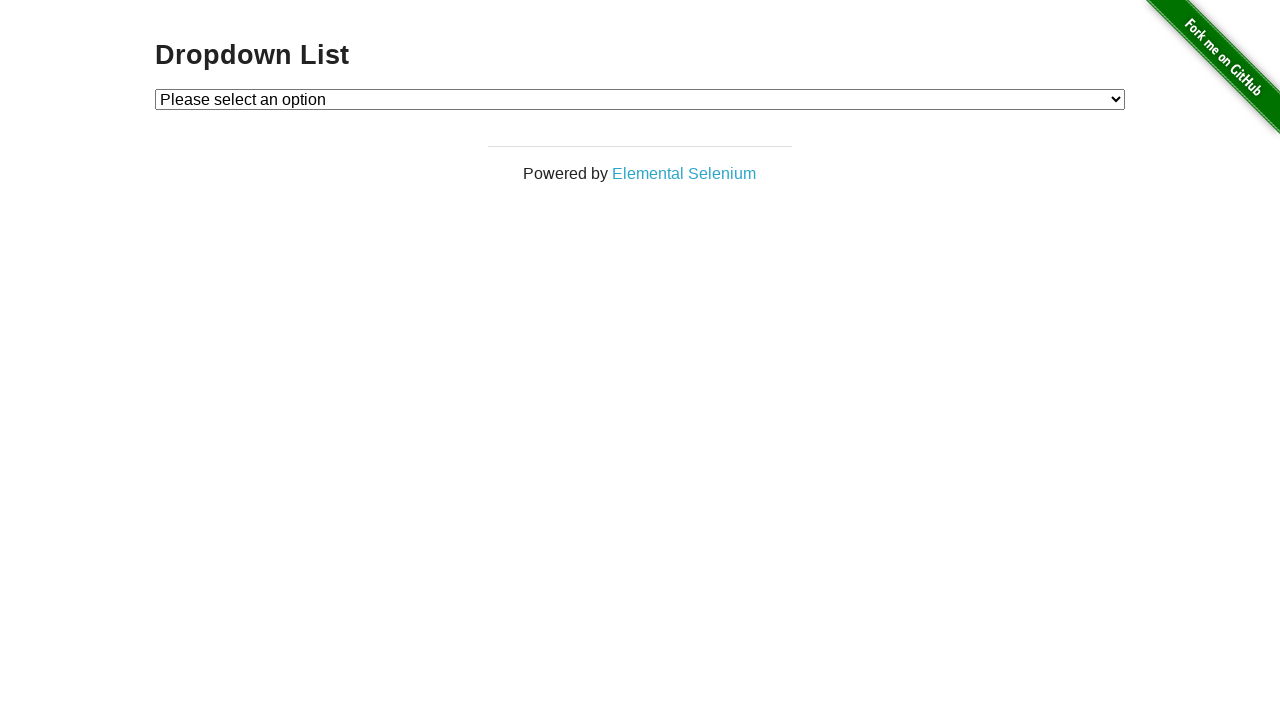

Waited for dropdown element to load
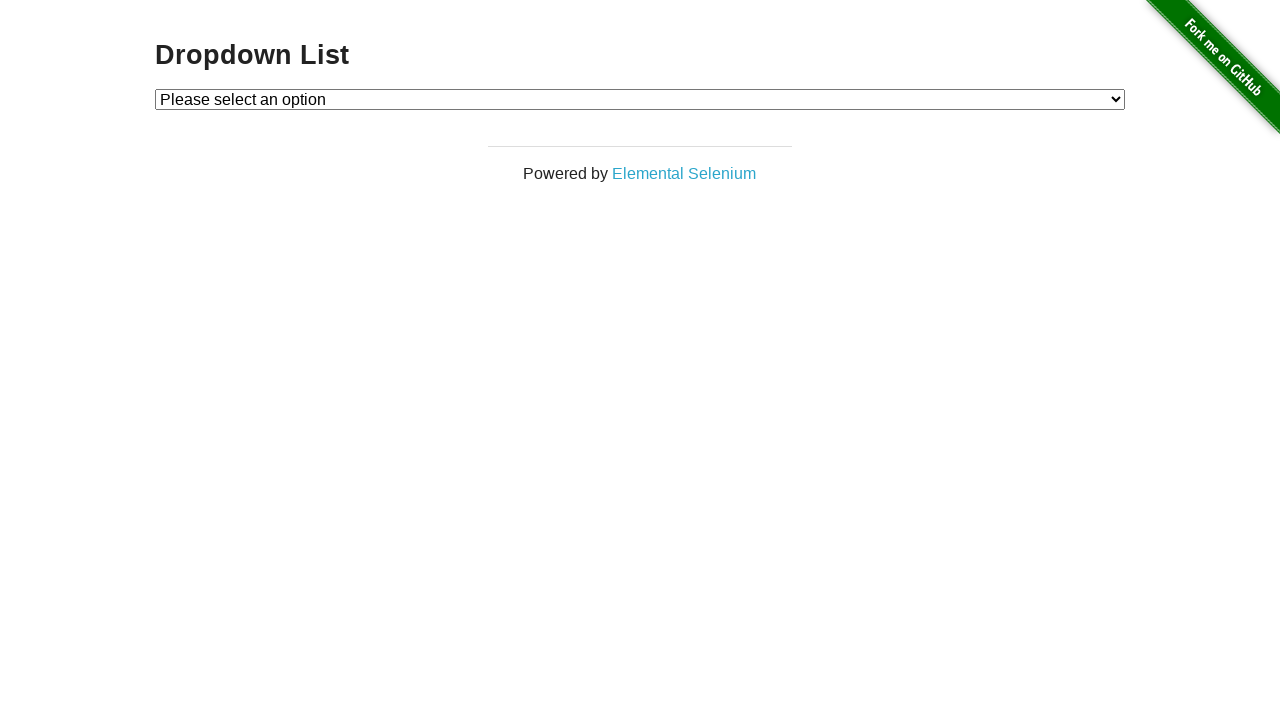

Selected Option 1 from the dropdown menu on #dropdown
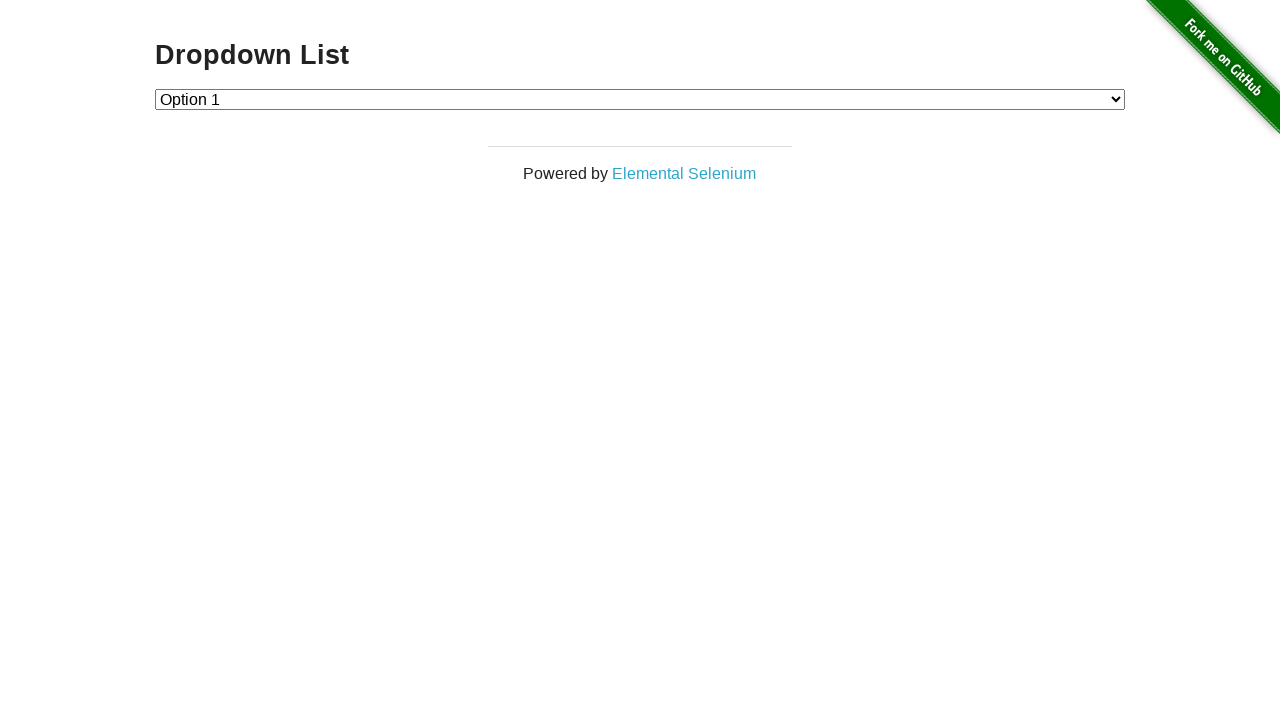

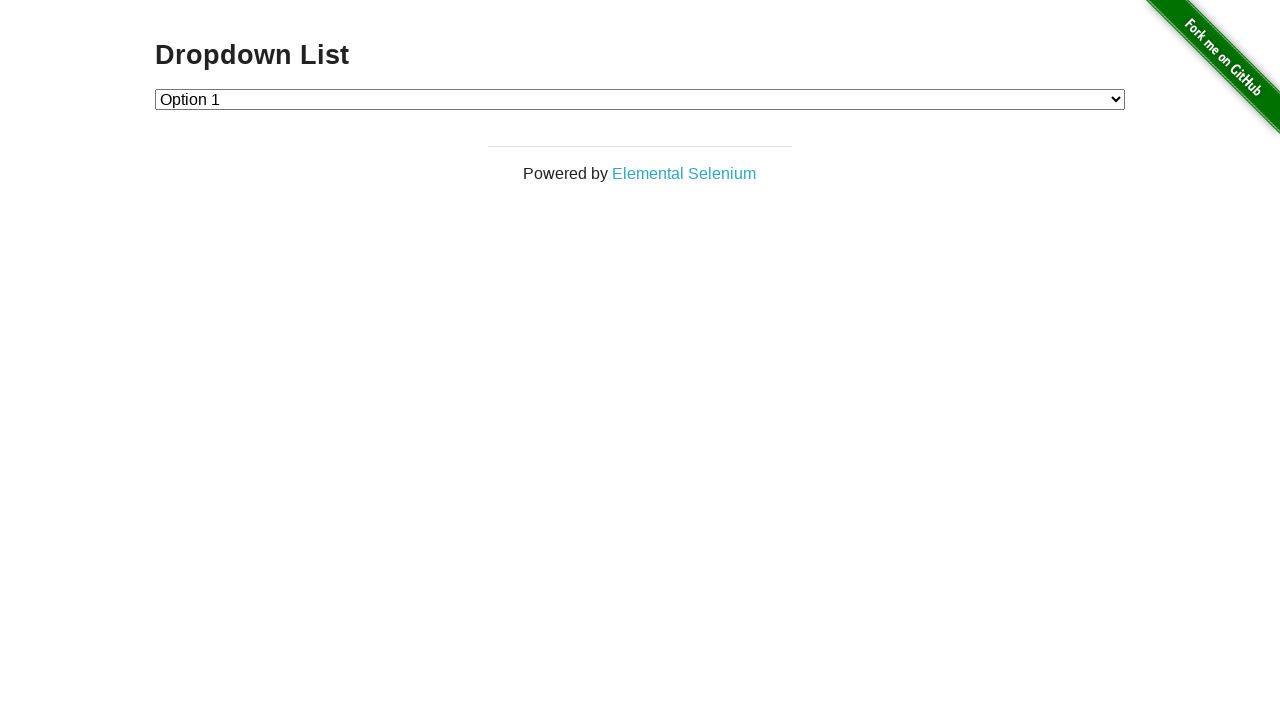